Tests navigation on xkcd.com by clicking the back/previous button multiple times and verifying comic titles match between the main page and archive.

Starting URL: http://www.xkcd.org

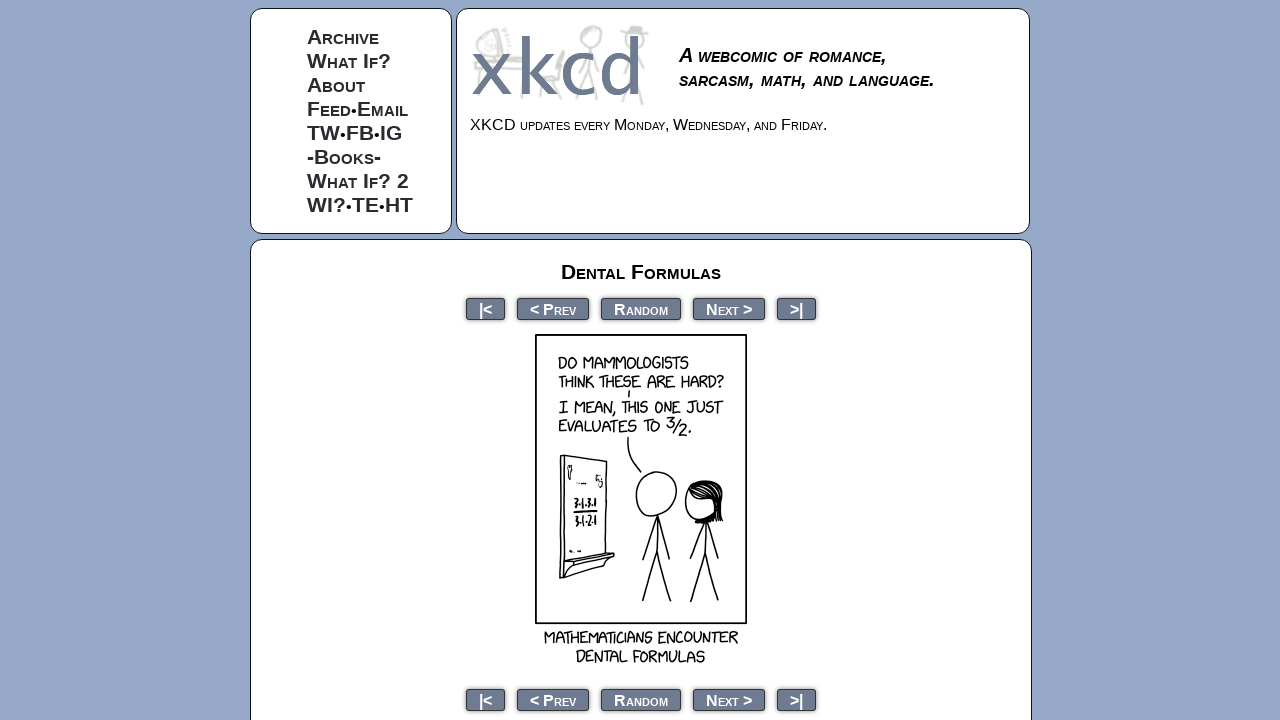

Clicked Prev button to navigate to previous comic at (553, 308) on xpath=//*[@id='middleContainer']/ul[1]/li[2]/a
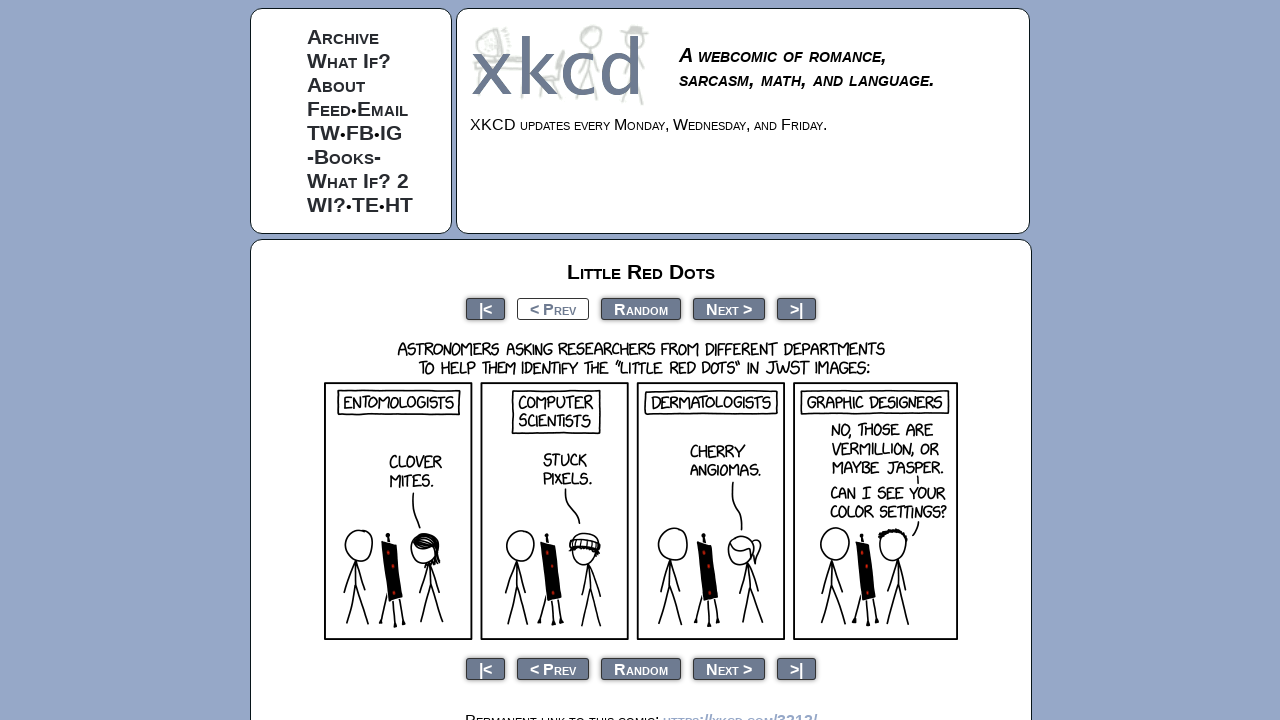

Waited for page to load (networkidle)
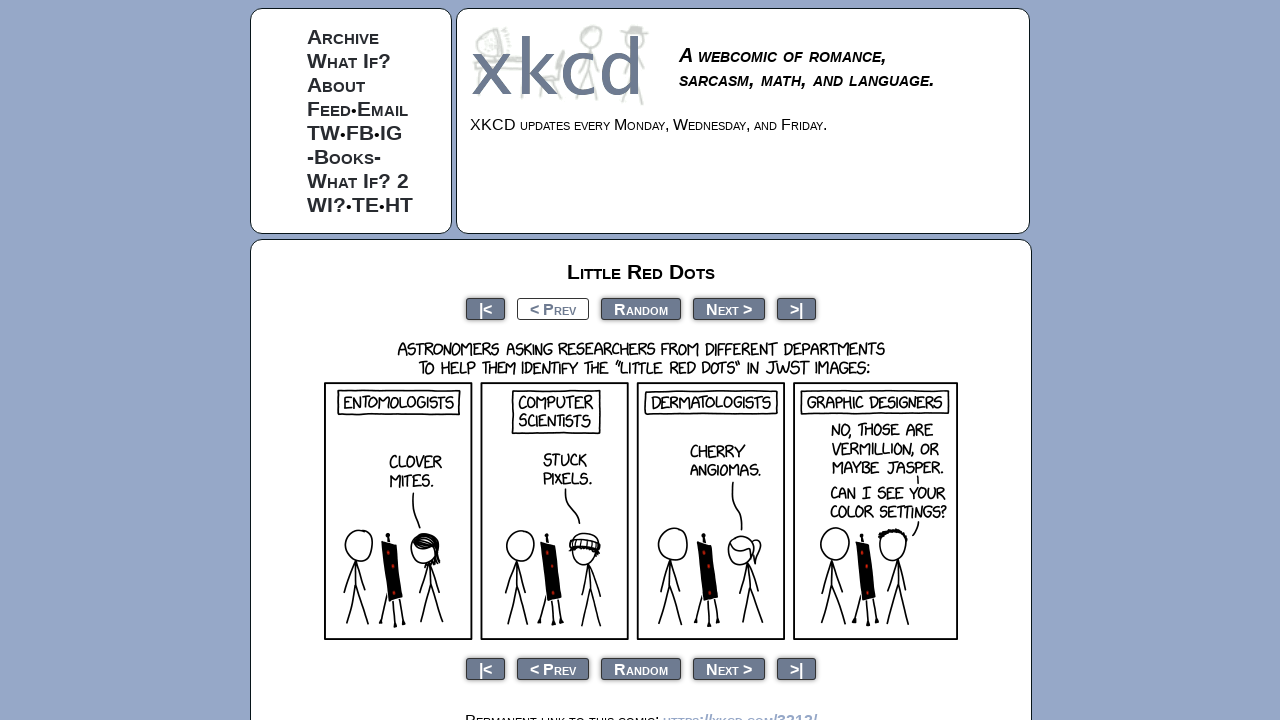

Clicked Prev button again to navigate to another previous comic at (553, 308) on xpath=//*[@id='middleContainer']/ul[1]/li[2]/a
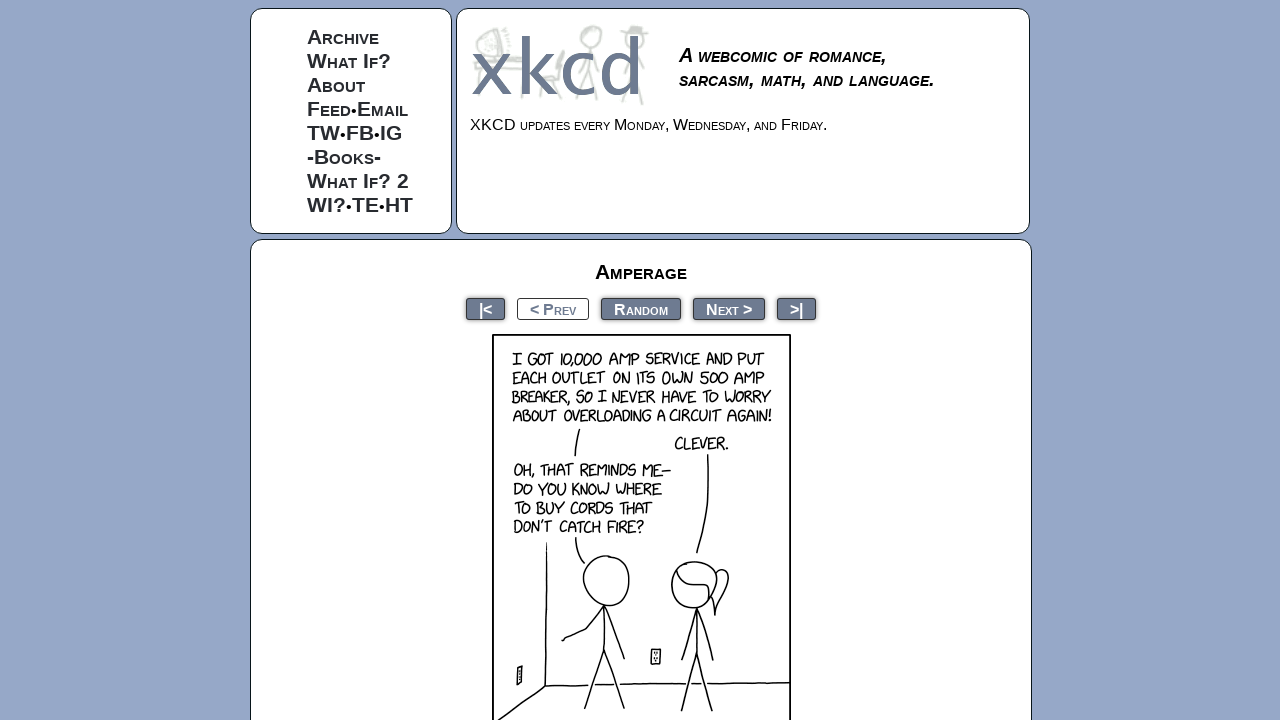

Waited for page to load (networkidle)
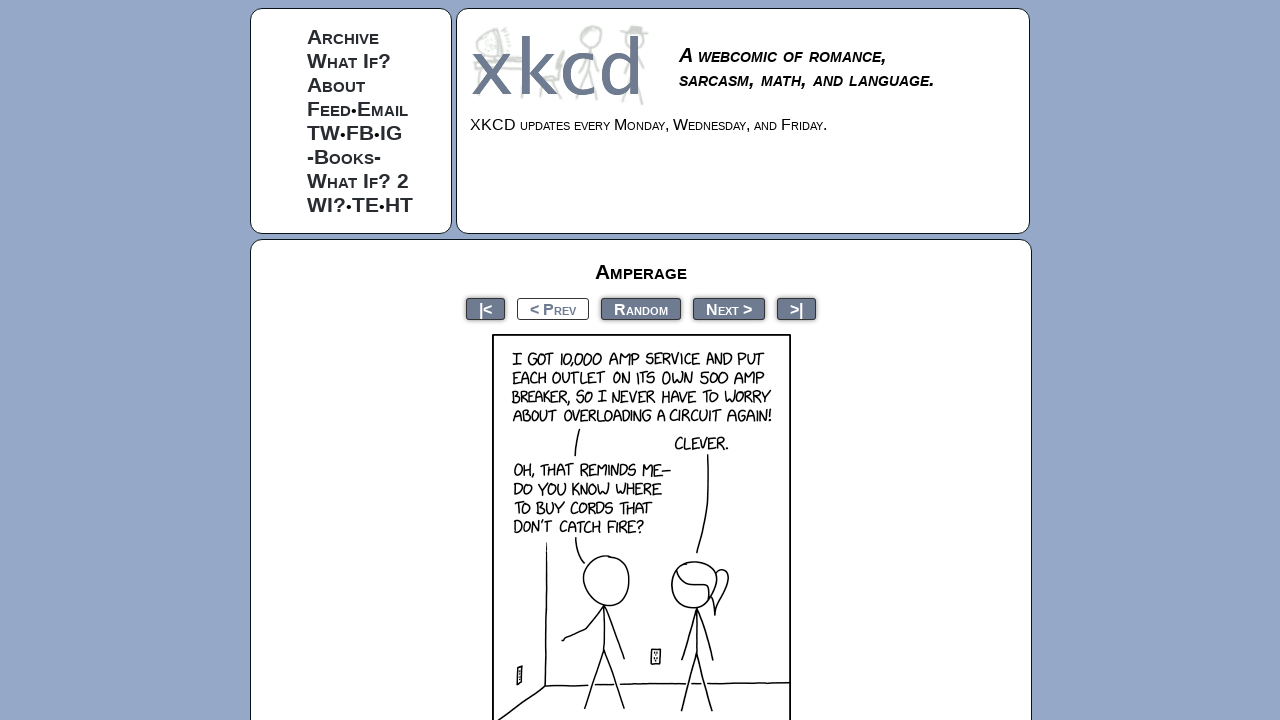

Retrieved page title: xkcd: Amperage
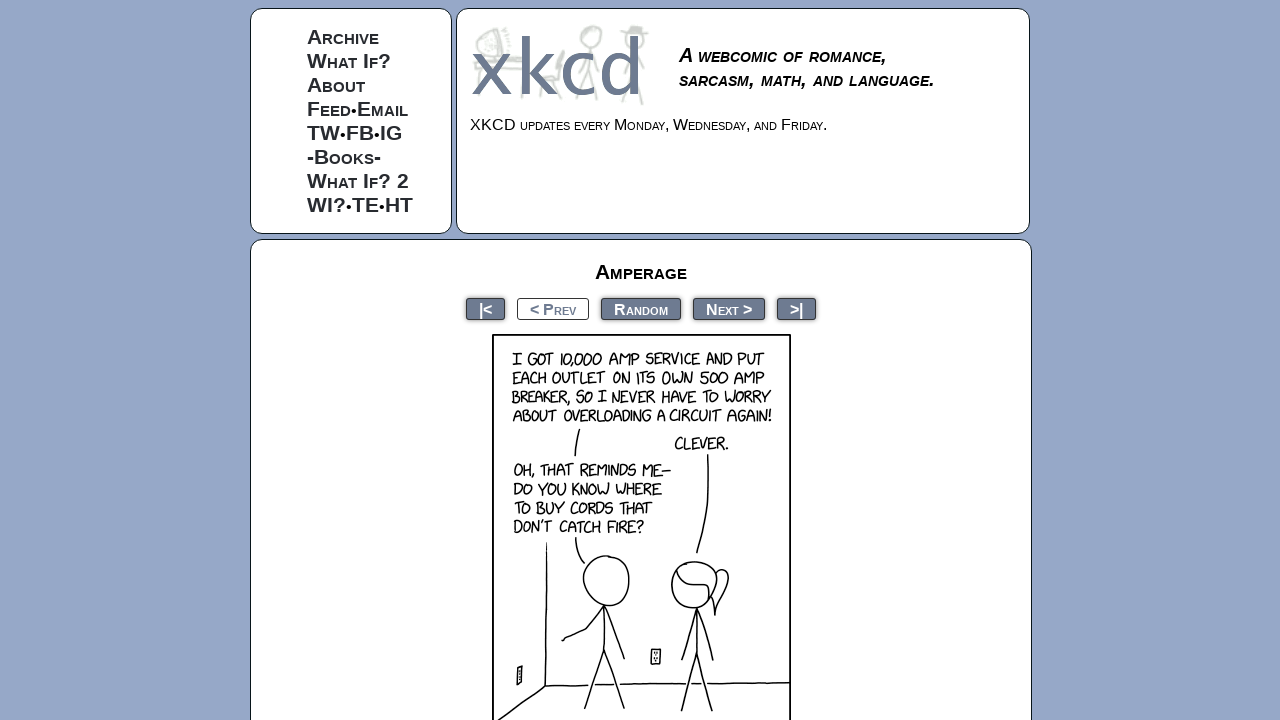

Clicked Prev button once more to navigate to another previous comic at (553, 308) on xpath=//*[@id='middleContainer']/ul[1]/li[2]/a
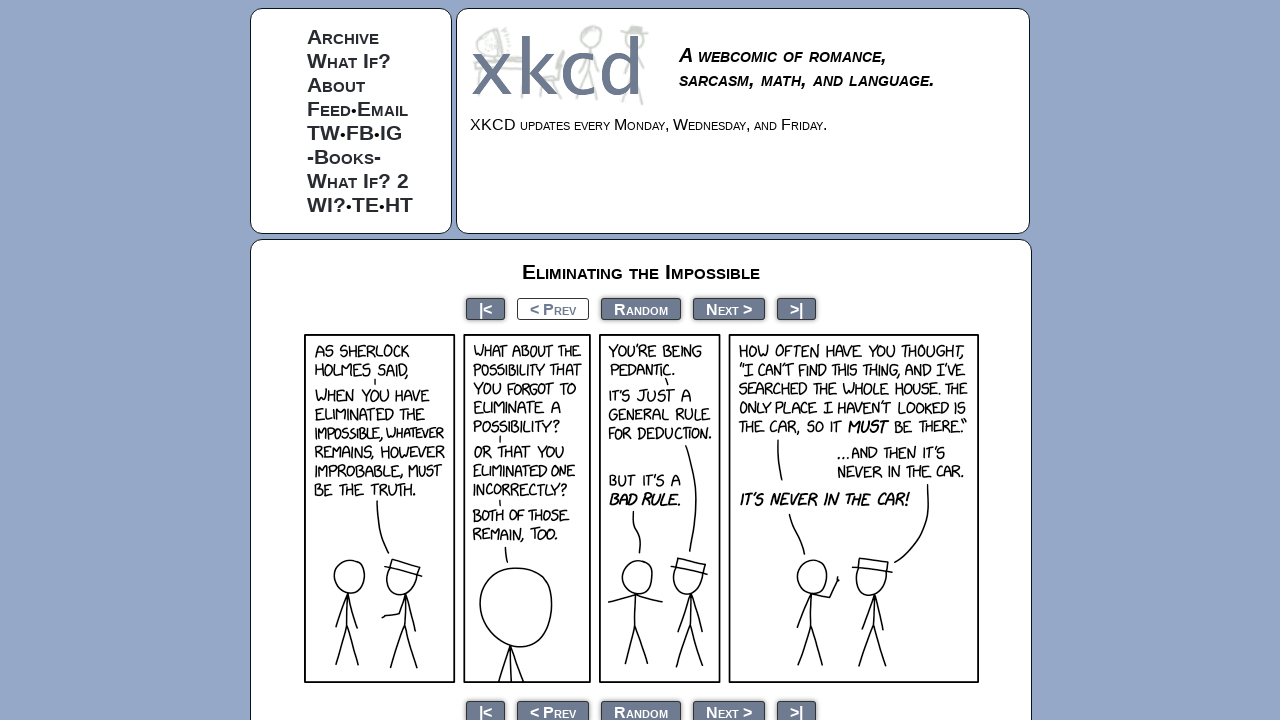

Waited for page to load (networkidle)
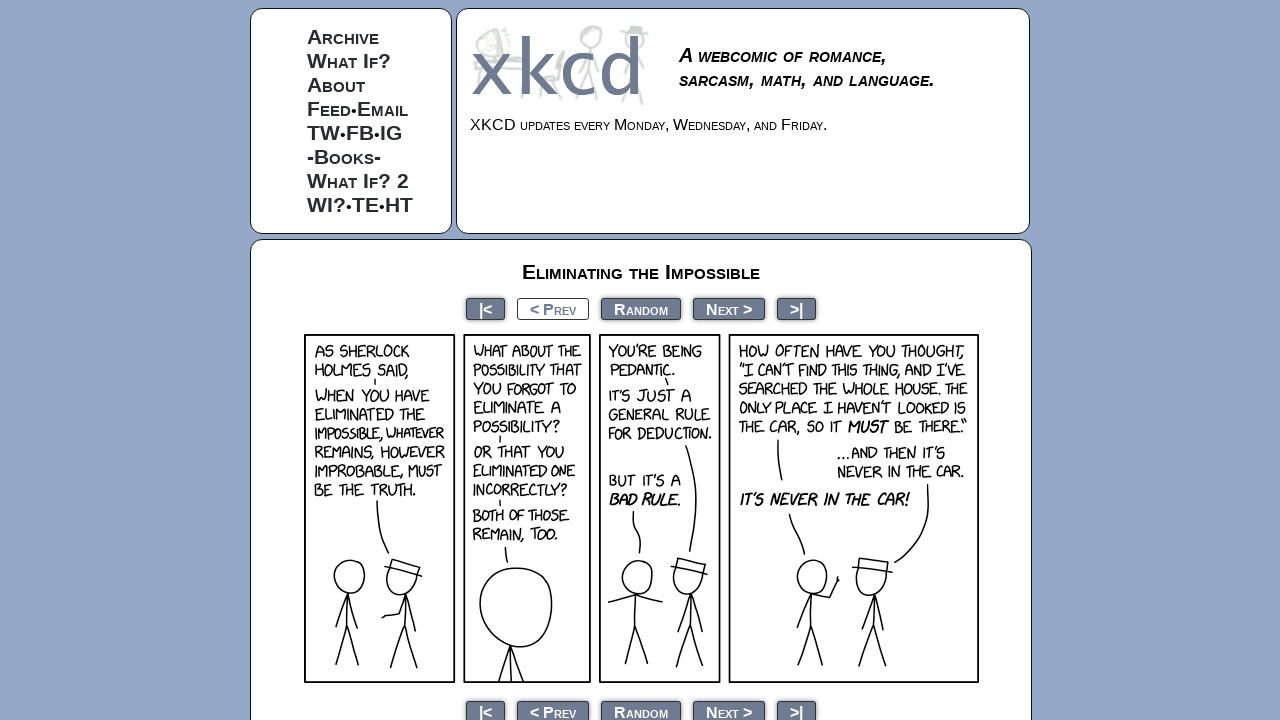

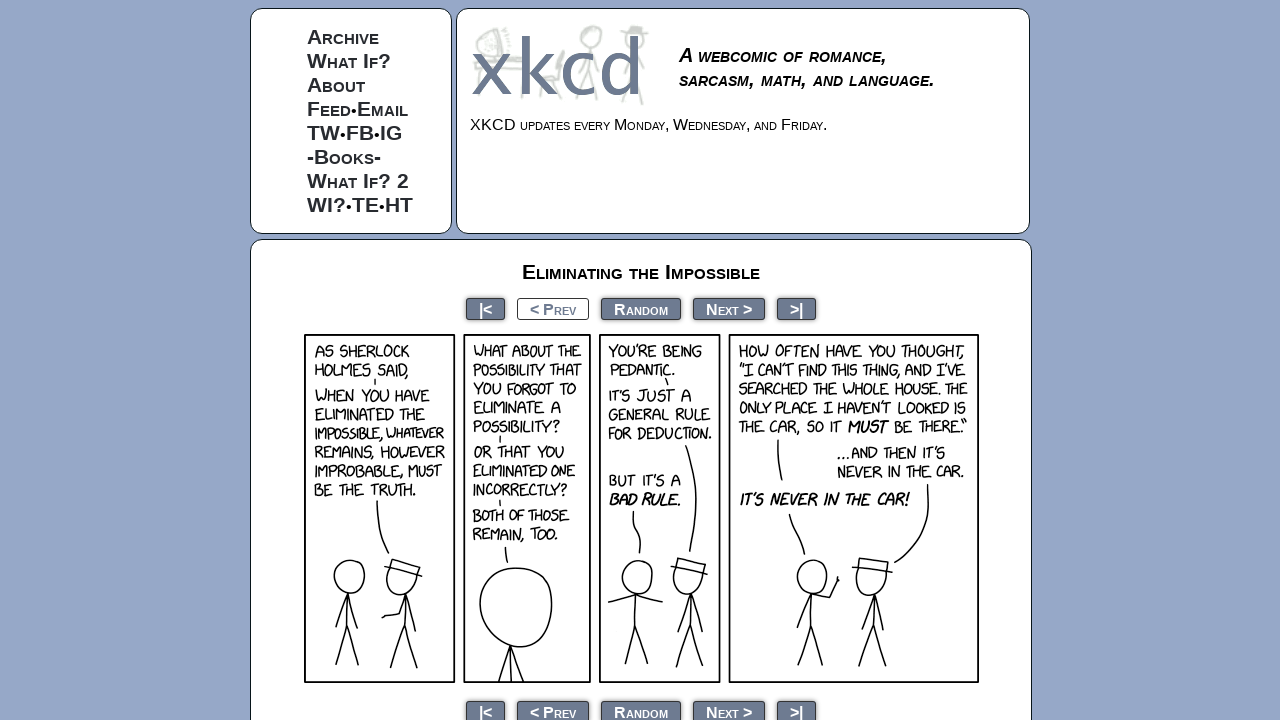